Tests JavaScript prompt dialog by clicking a button to trigger the prompt, entering a name, and accepting the dialog.

Starting URL: https://bonigarcia.dev/selenium-webdriver-java/dialog-boxes.html

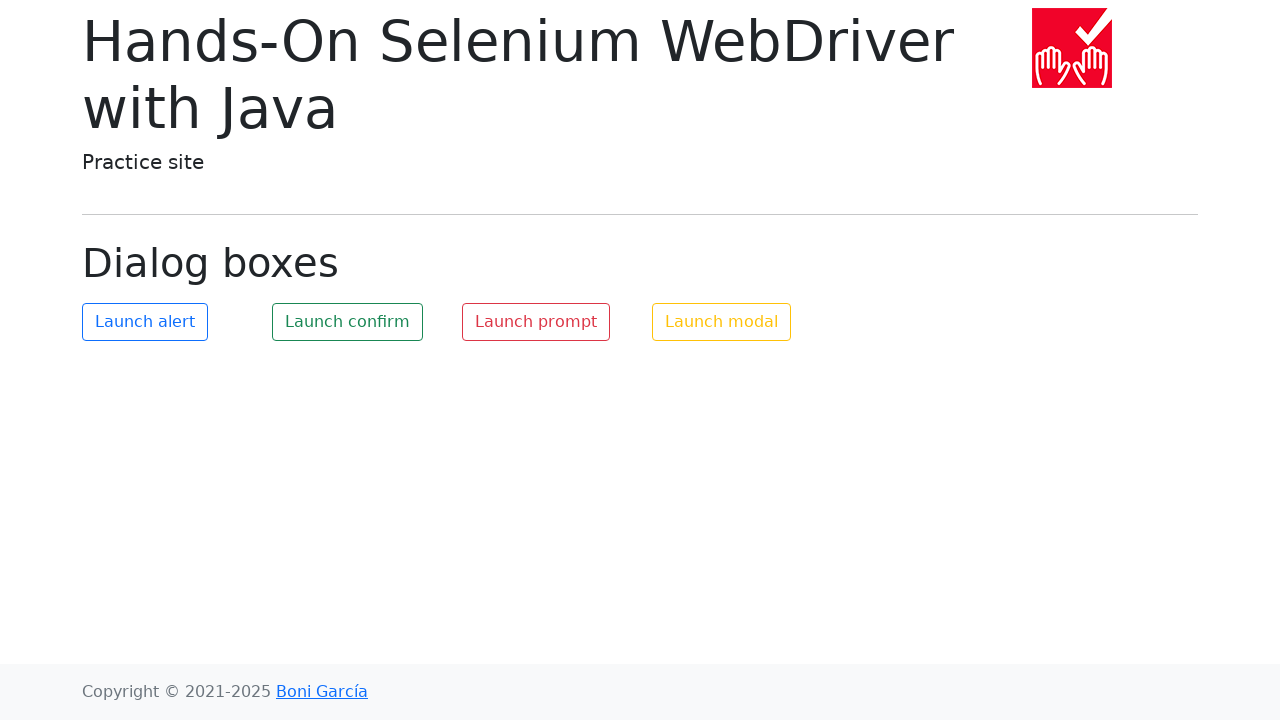

Set up dialog event handler for prompt interaction
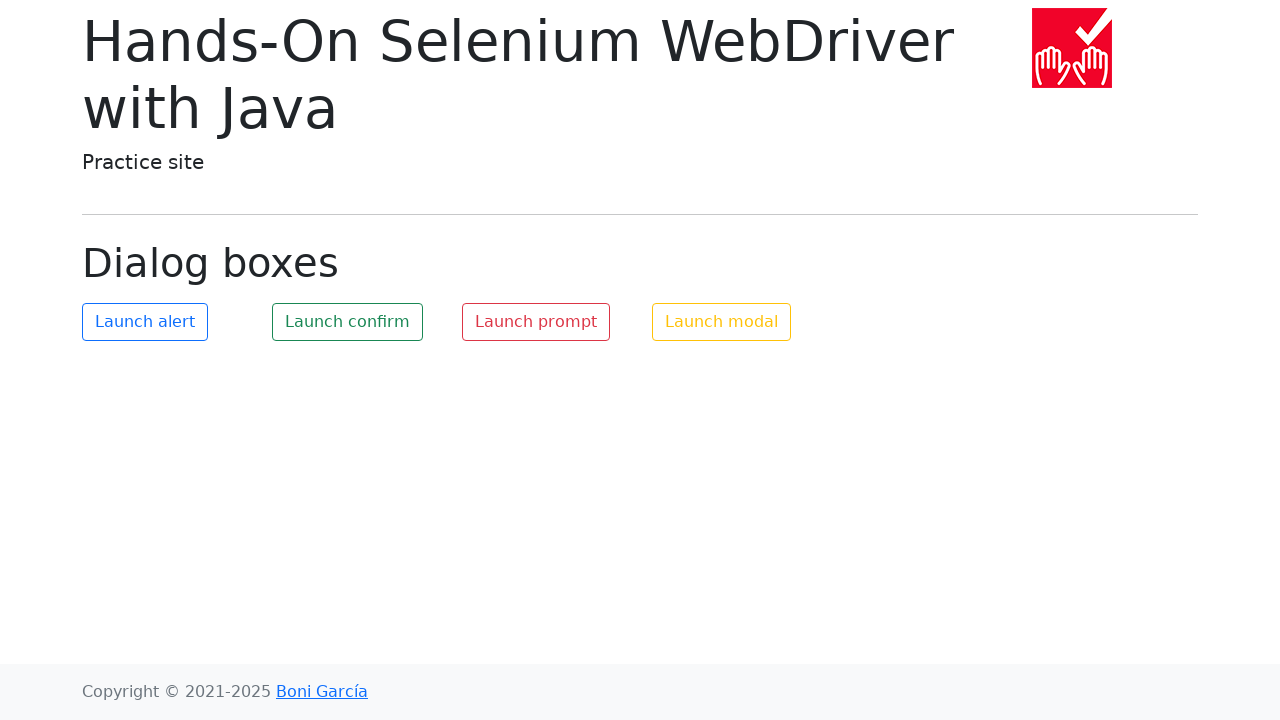

Clicked button to trigger JavaScript prompt dialog at (536, 322) on #my-prompt
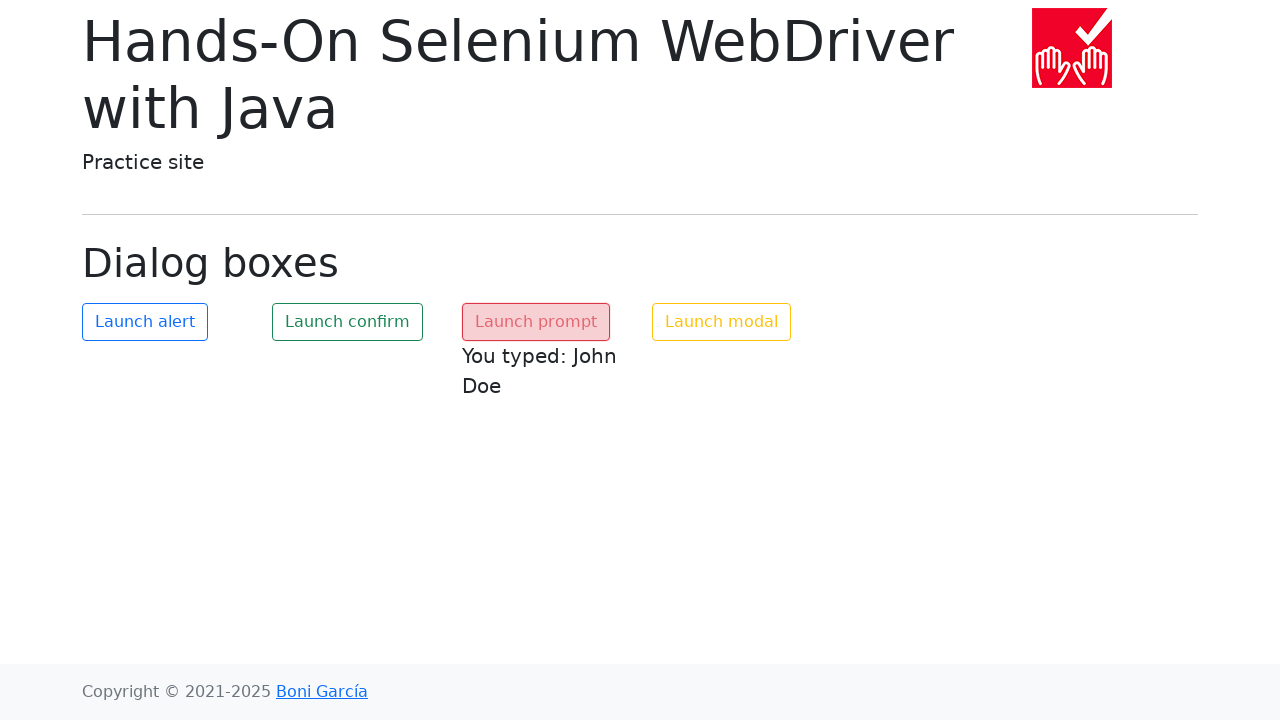

Waited for dialog handling to complete
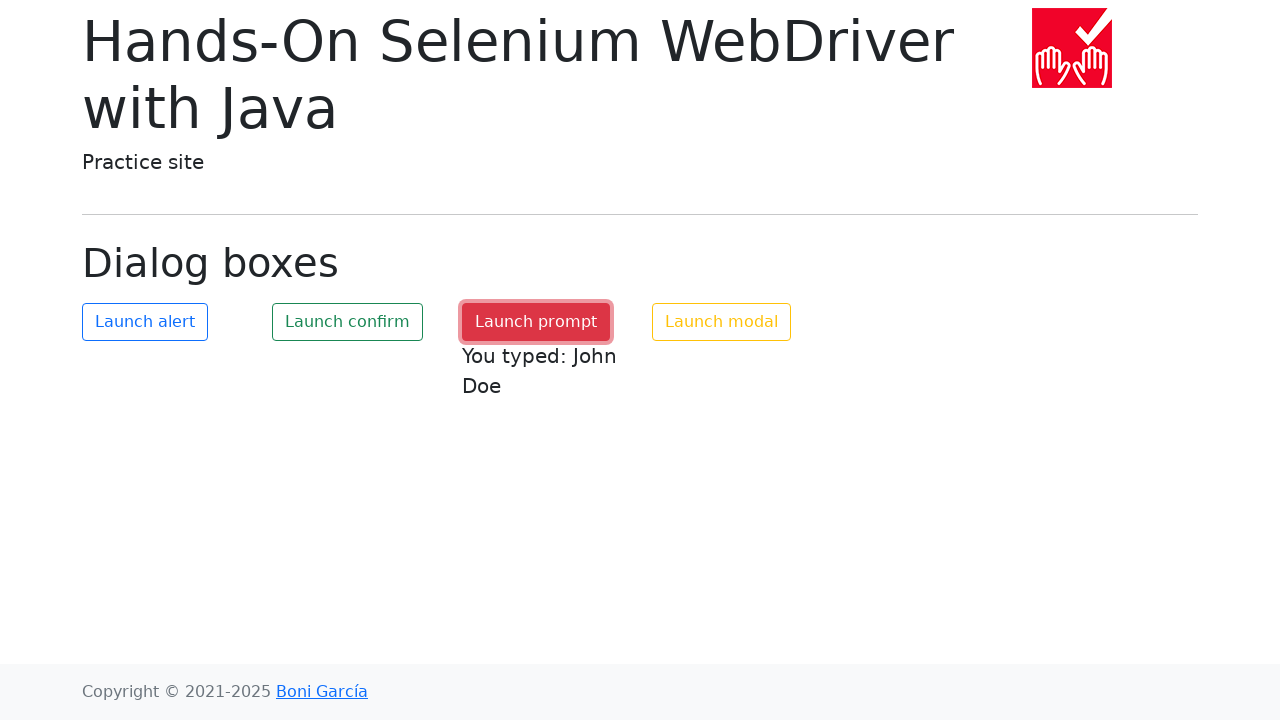

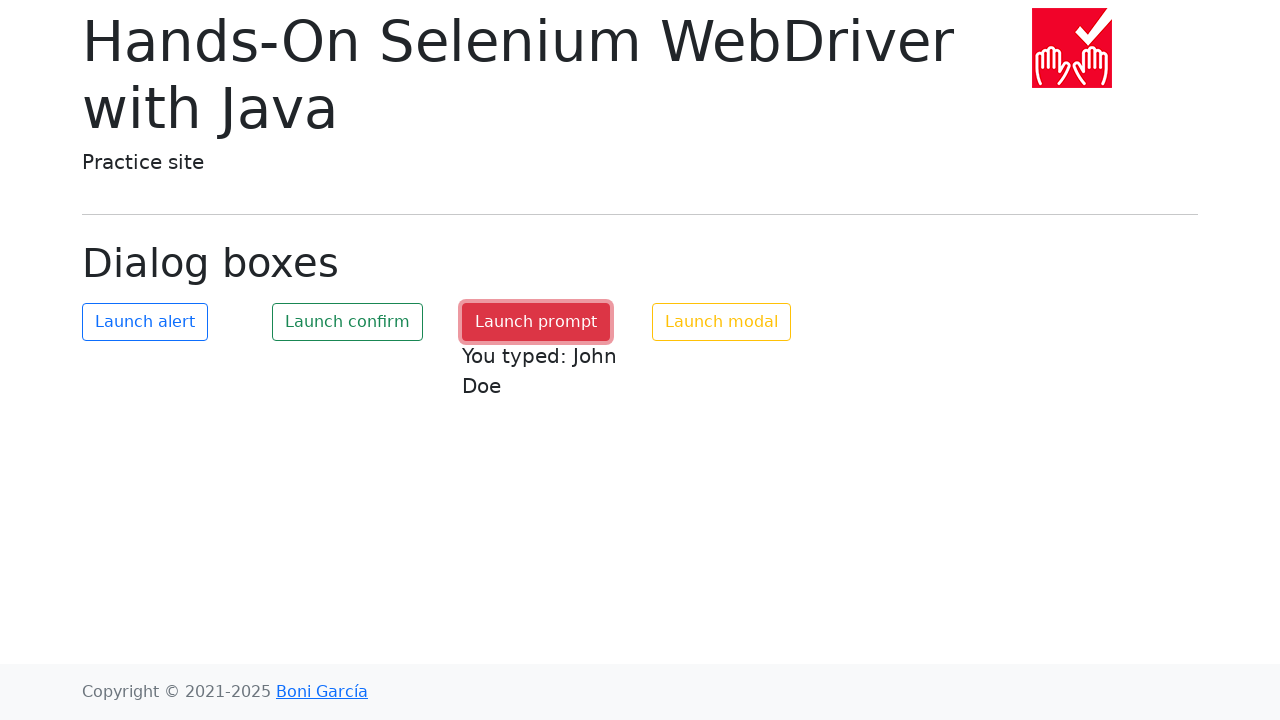